Fills out a text box form with user information (name, email, addresses) and verifies the submitted data is displayed correctly

Starting URL: https://demoqa.com/text-box

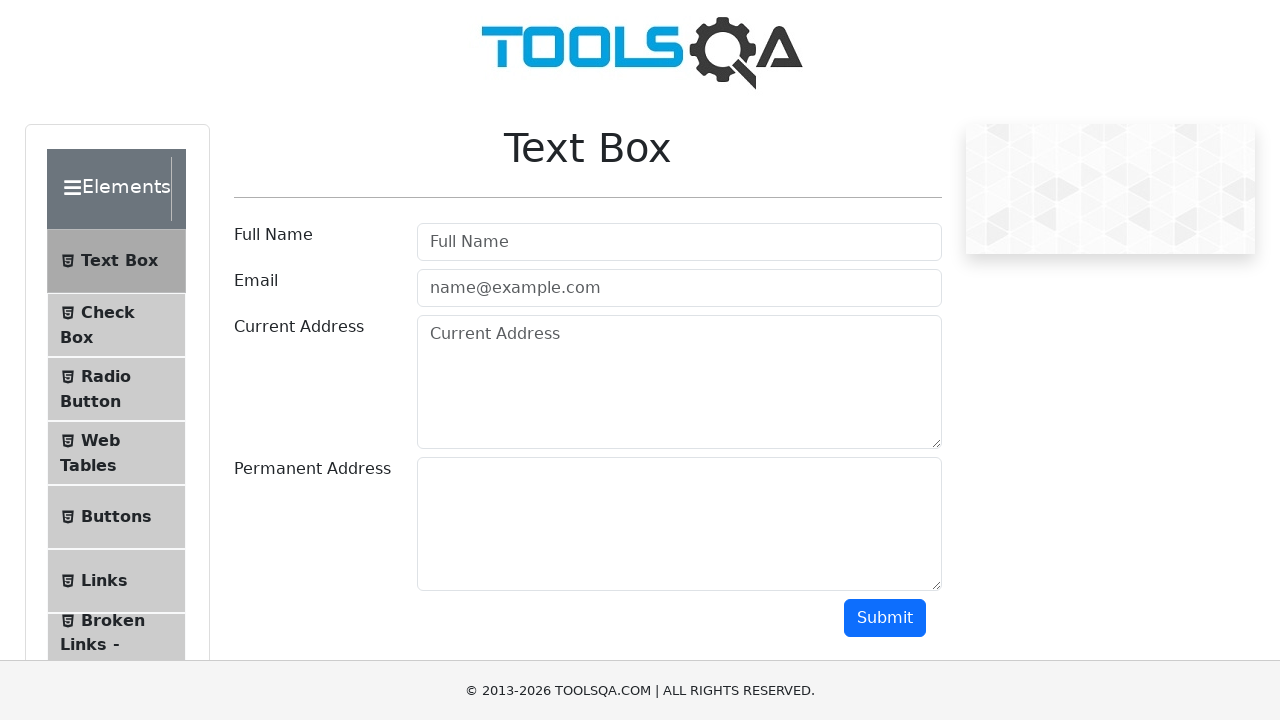

Filled full name field with 'John Doe' on #userName
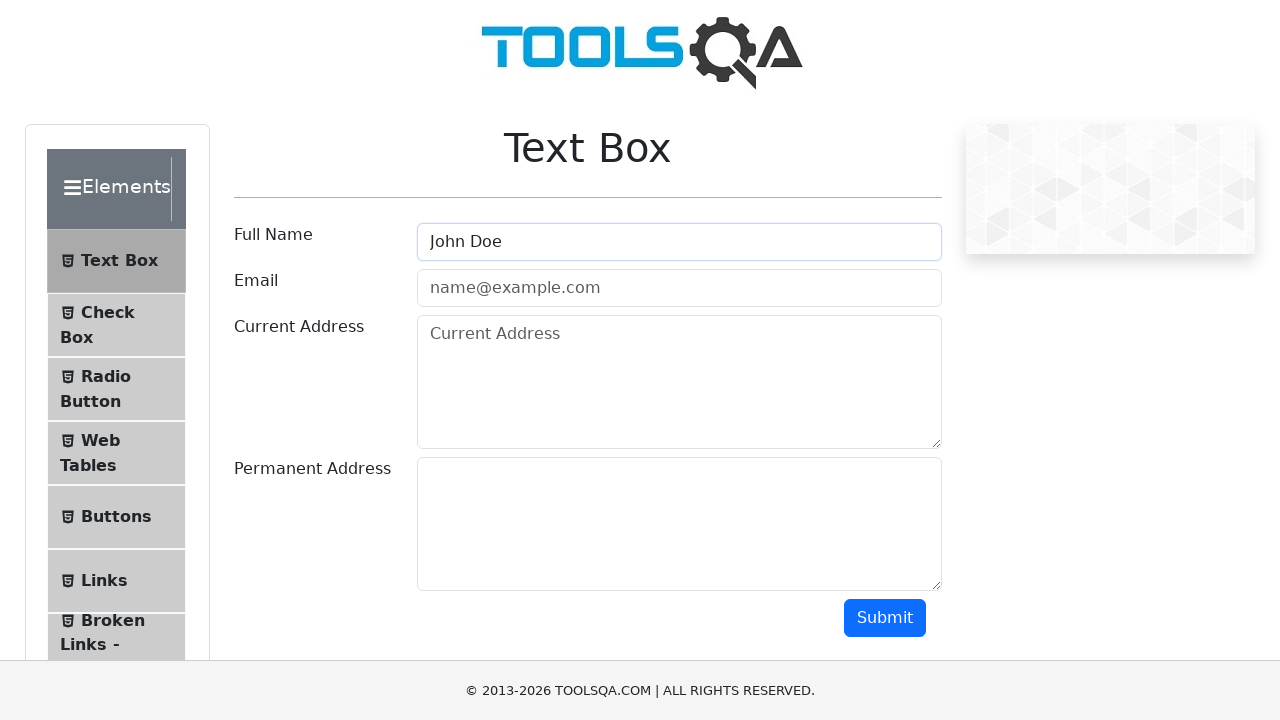

Filled email field with 'john@gmail.com' on #userEmail
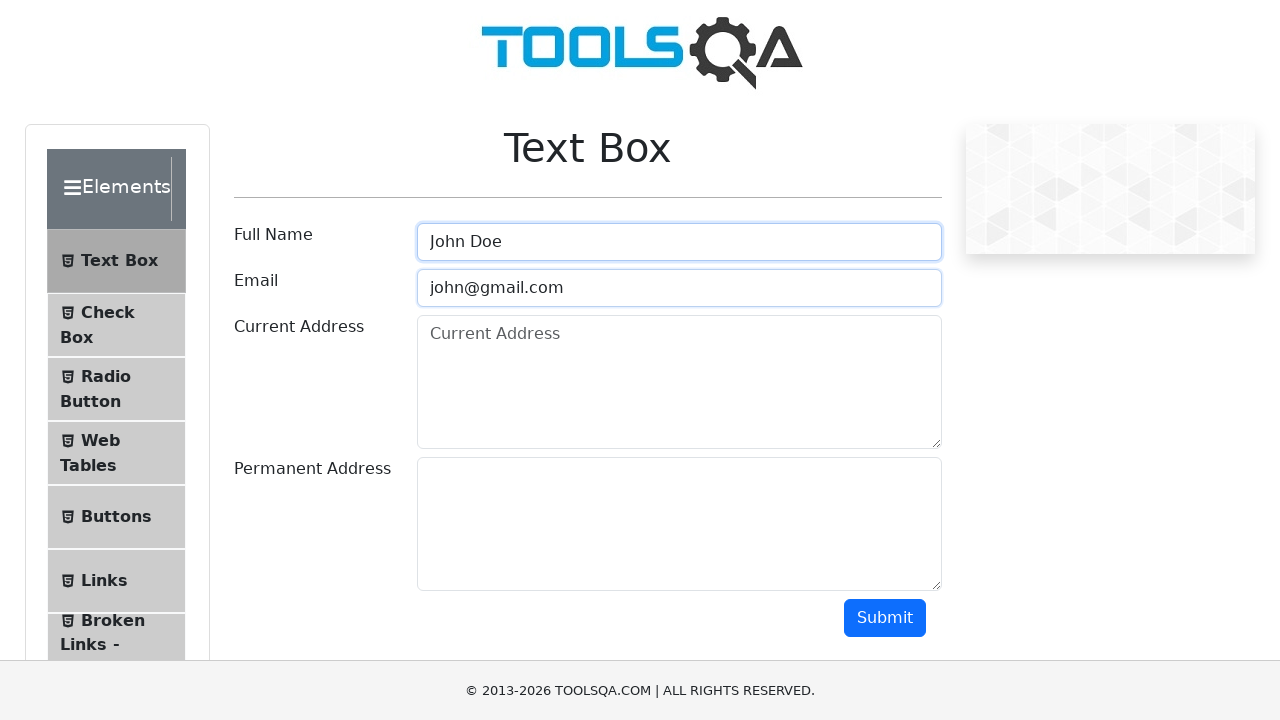

Filled current address field with 'Bishkek123' on #currentAddress
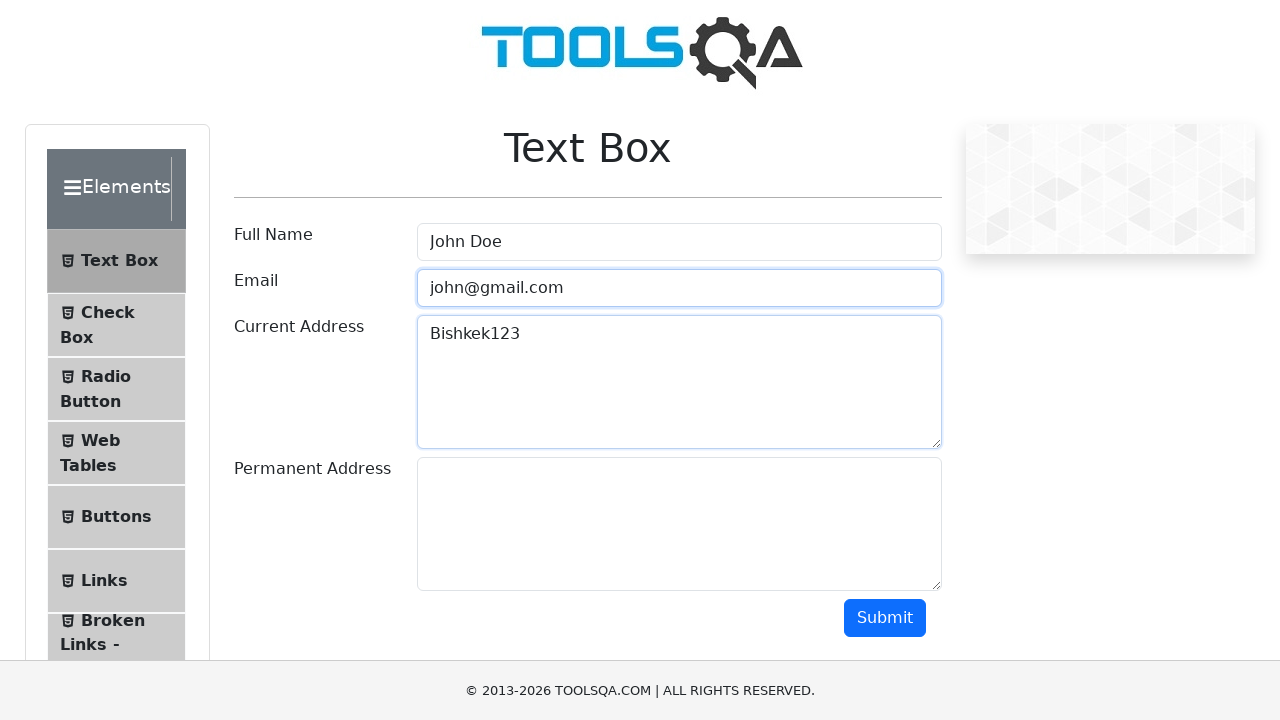

Filled permanent address field with 'WallStreet123' on #permanentAddress
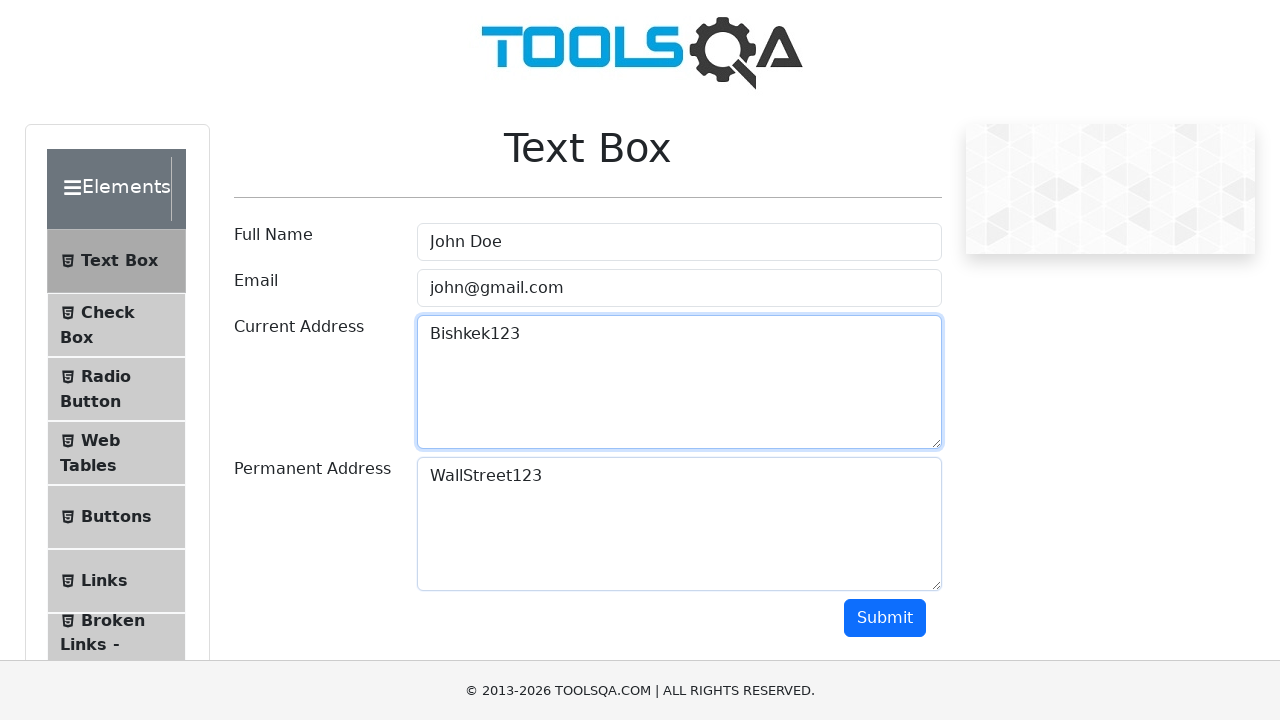

Scrolled submit button into view
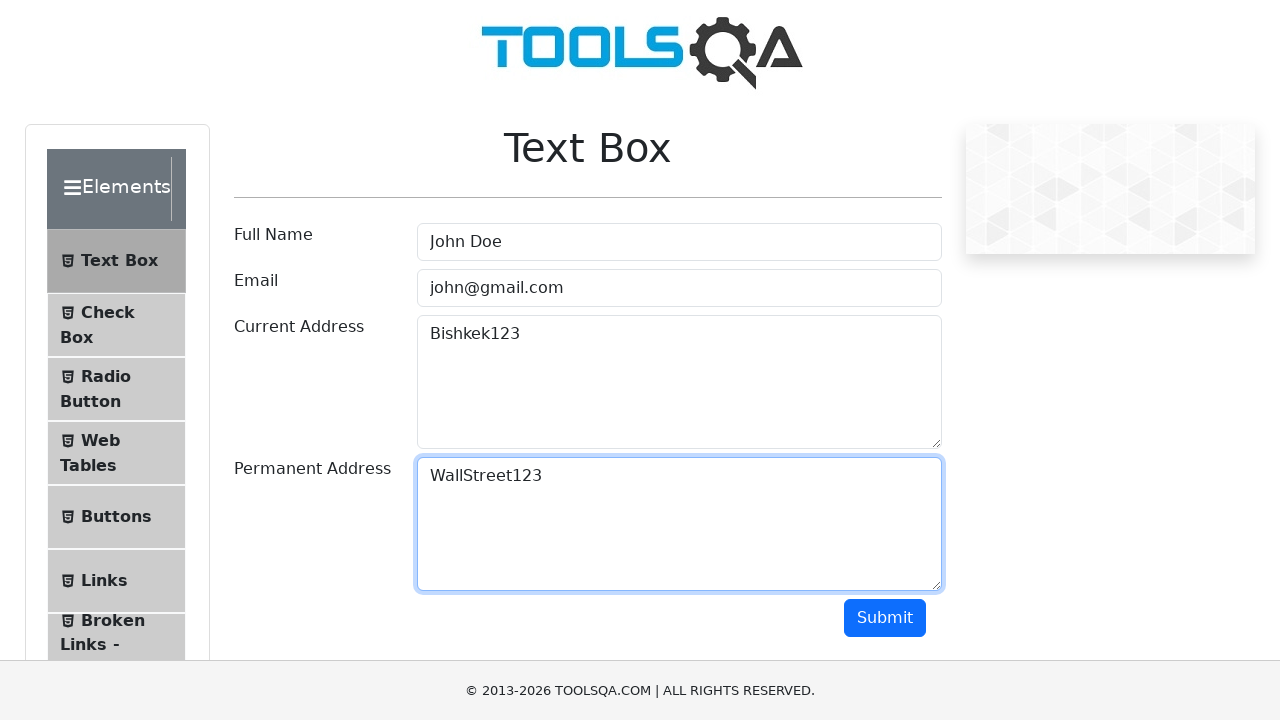

Clicked submit button to submit the form at (885, 618) on #submit
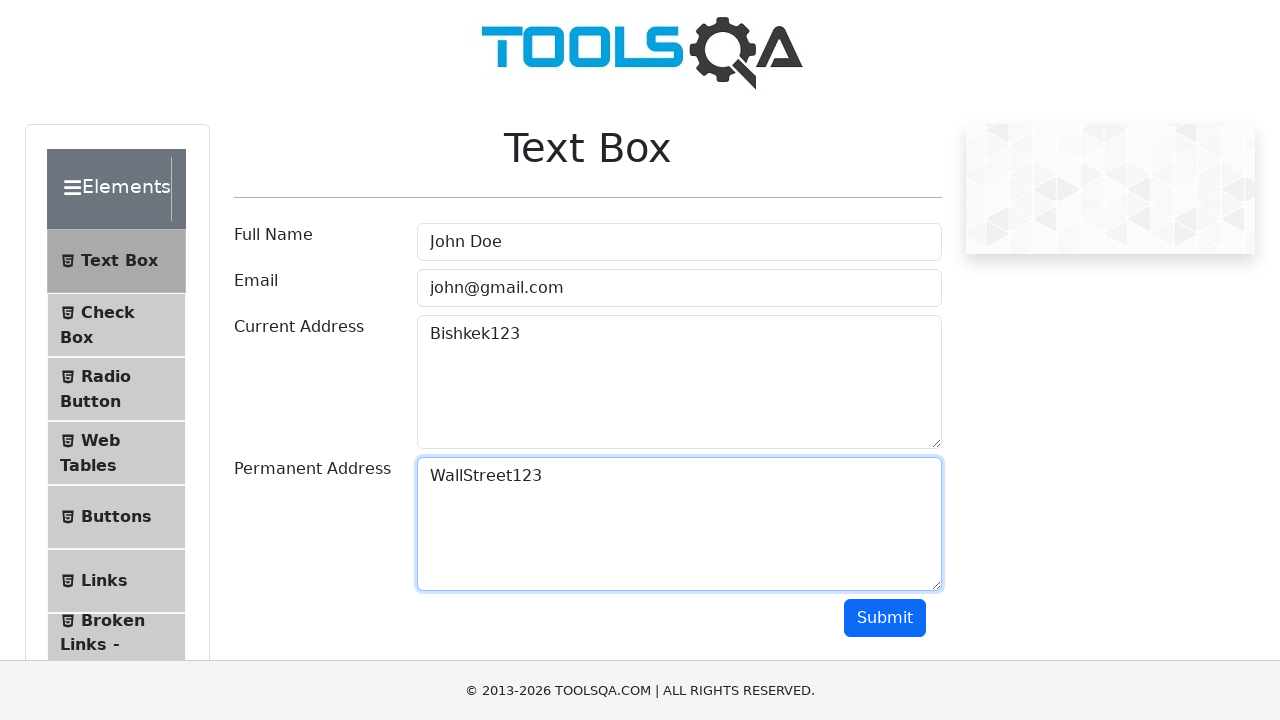

Form submission results loaded and name field appeared
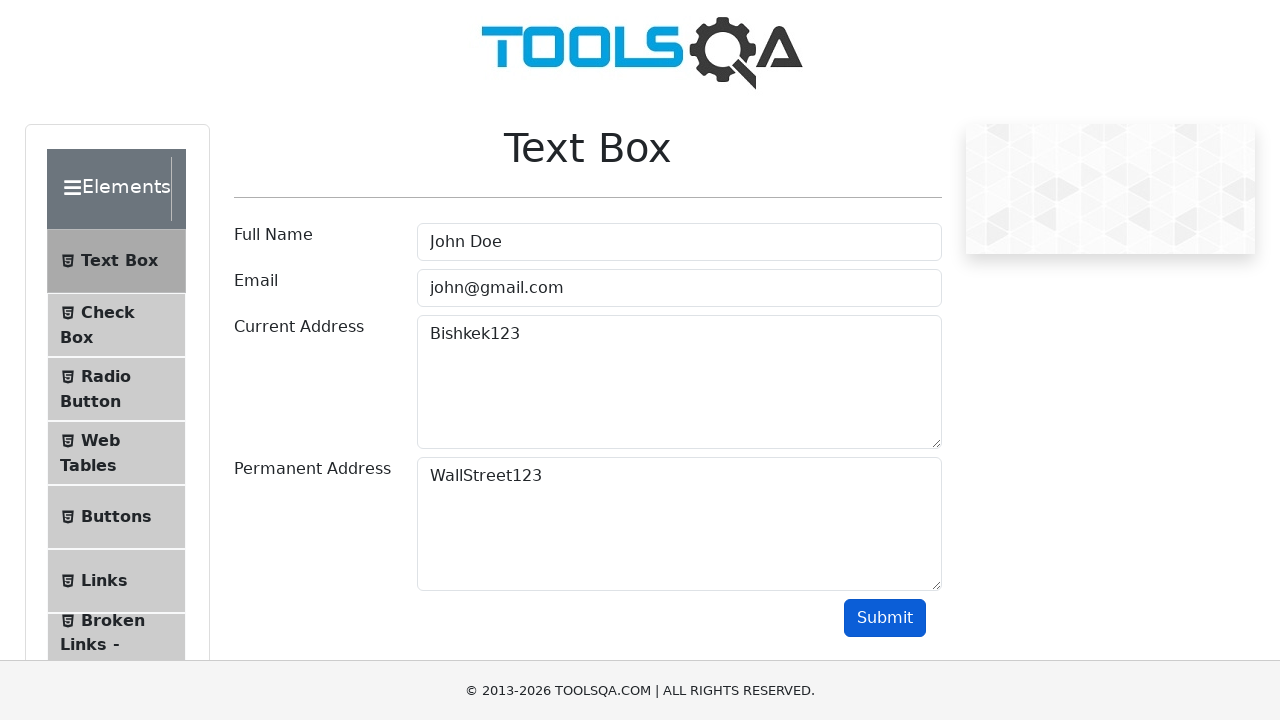

Verified that submitted name 'John Doe' is displayed in results
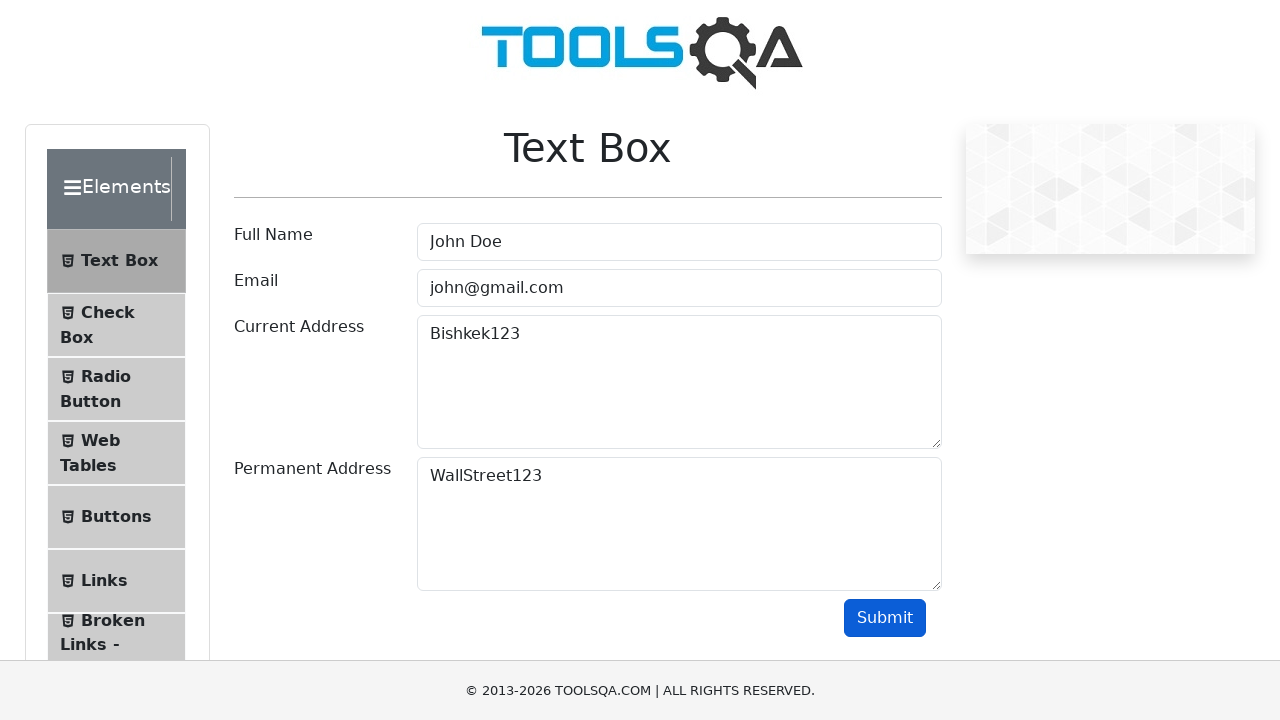

Verified that submitted email 'john@gmail.com' is displayed in results
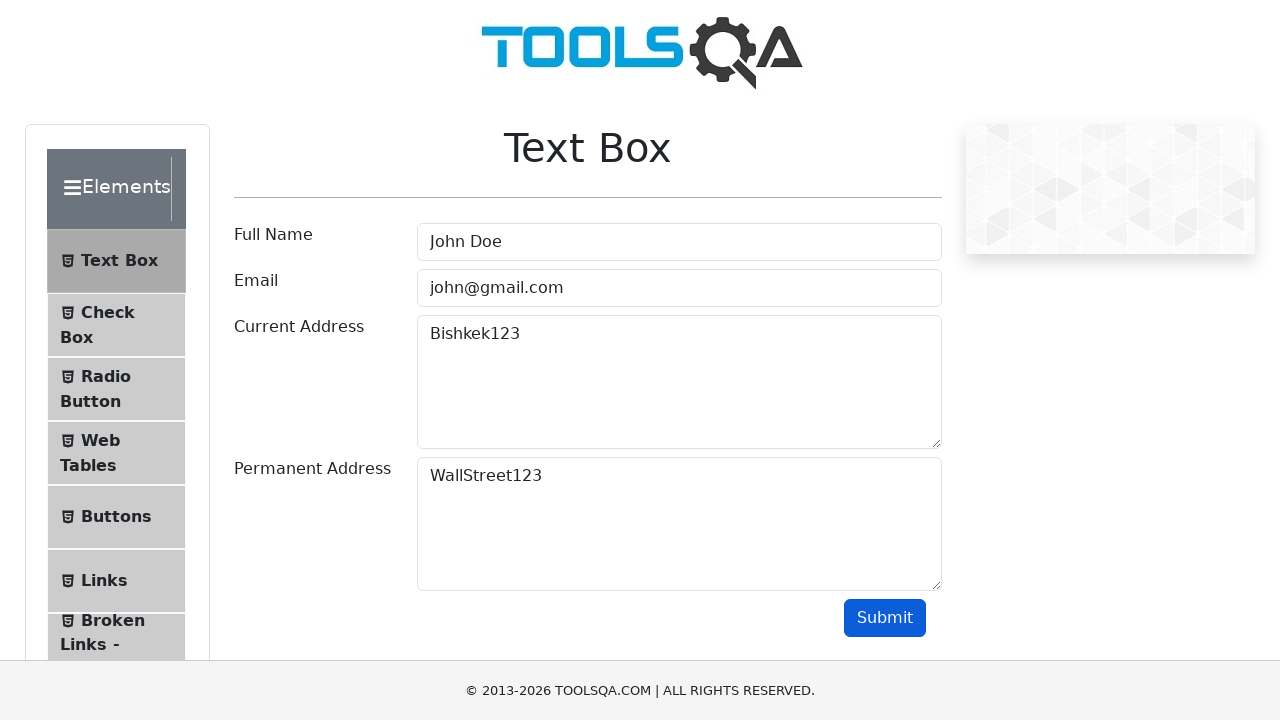

Verified that submitted current address 'Bishkek123' is displayed in results
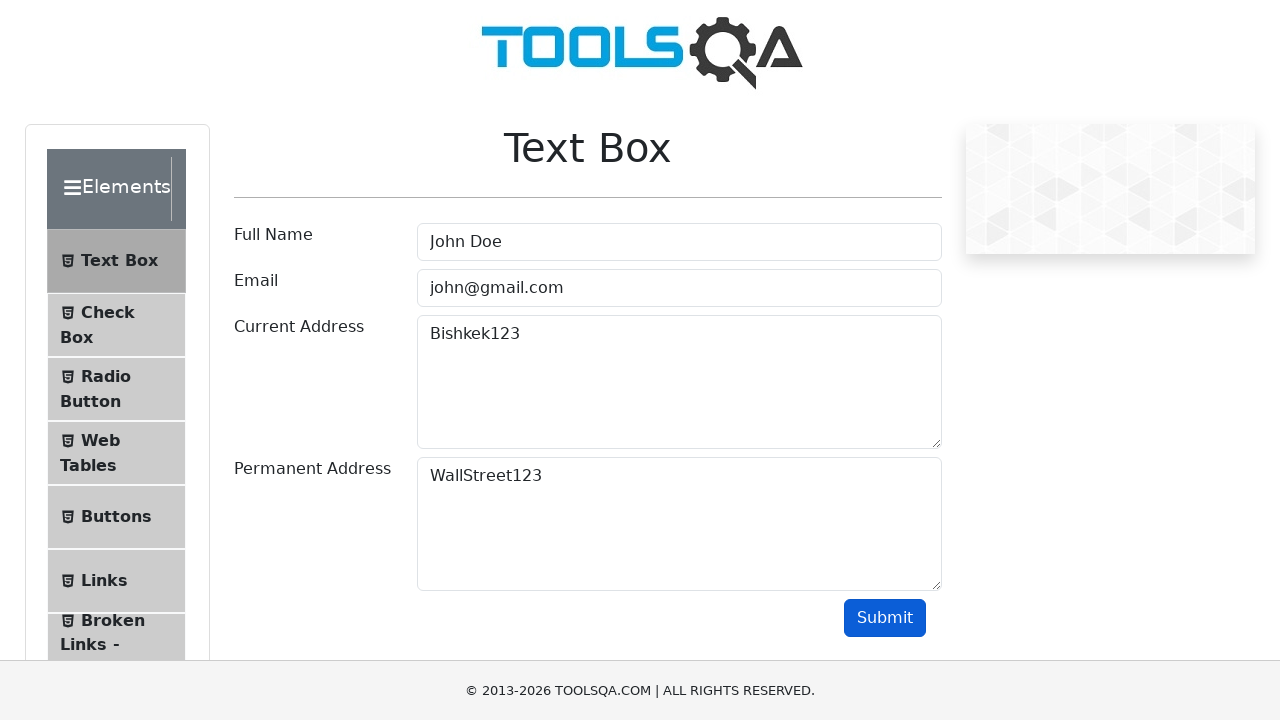

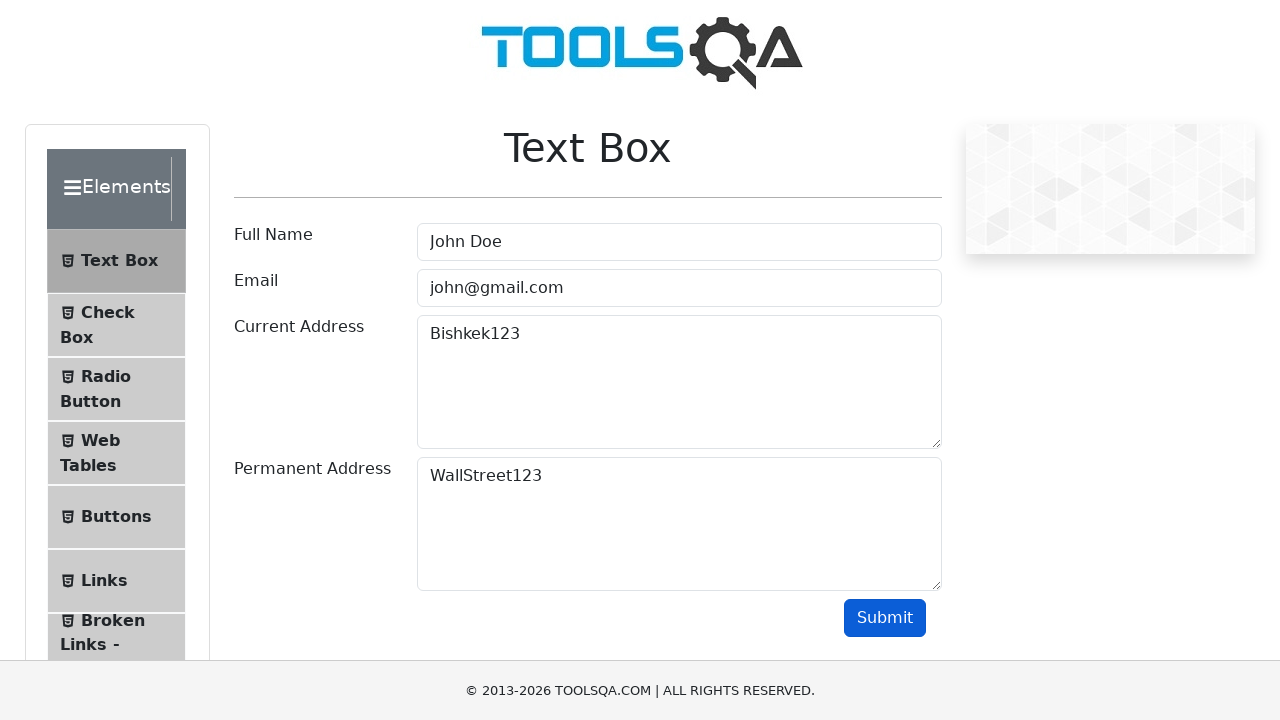